Tests a mathematical dropdown selection form by calculating the sum of two numbers displayed on the page and selecting the result from a dropdown menu

Starting URL: http://suninjuly.github.io/selects1.html

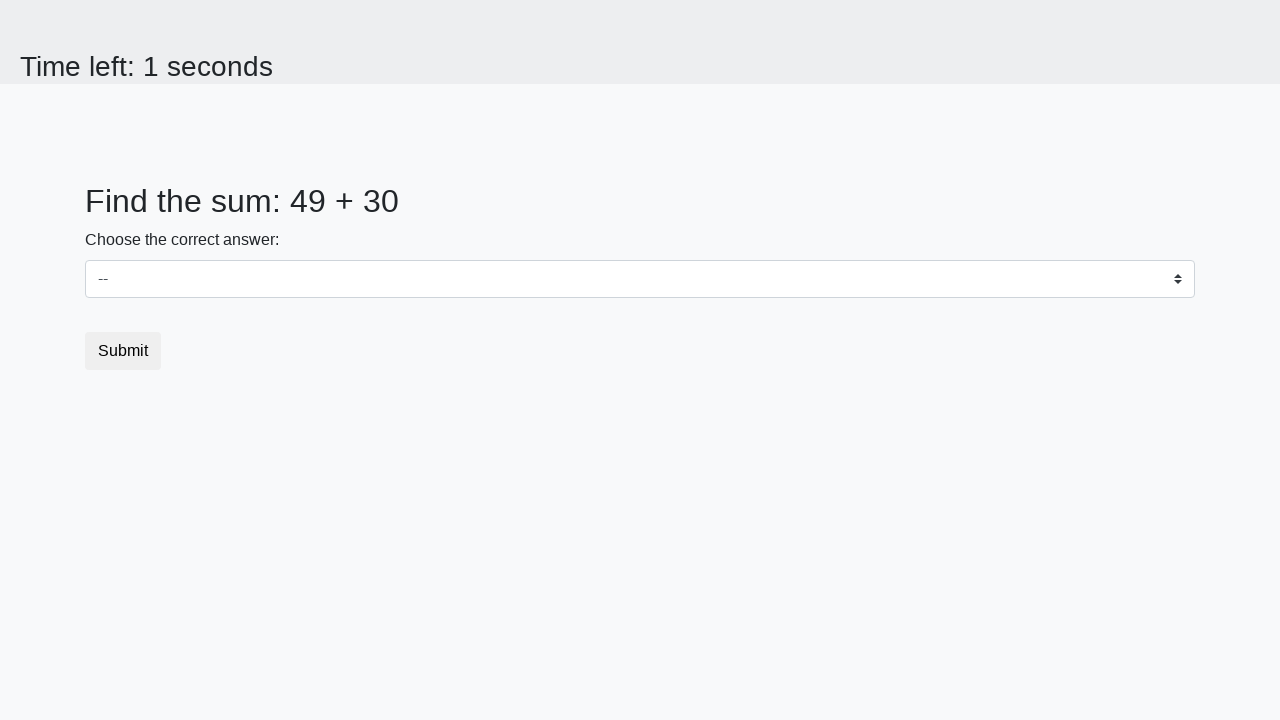

Retrieved first number from page
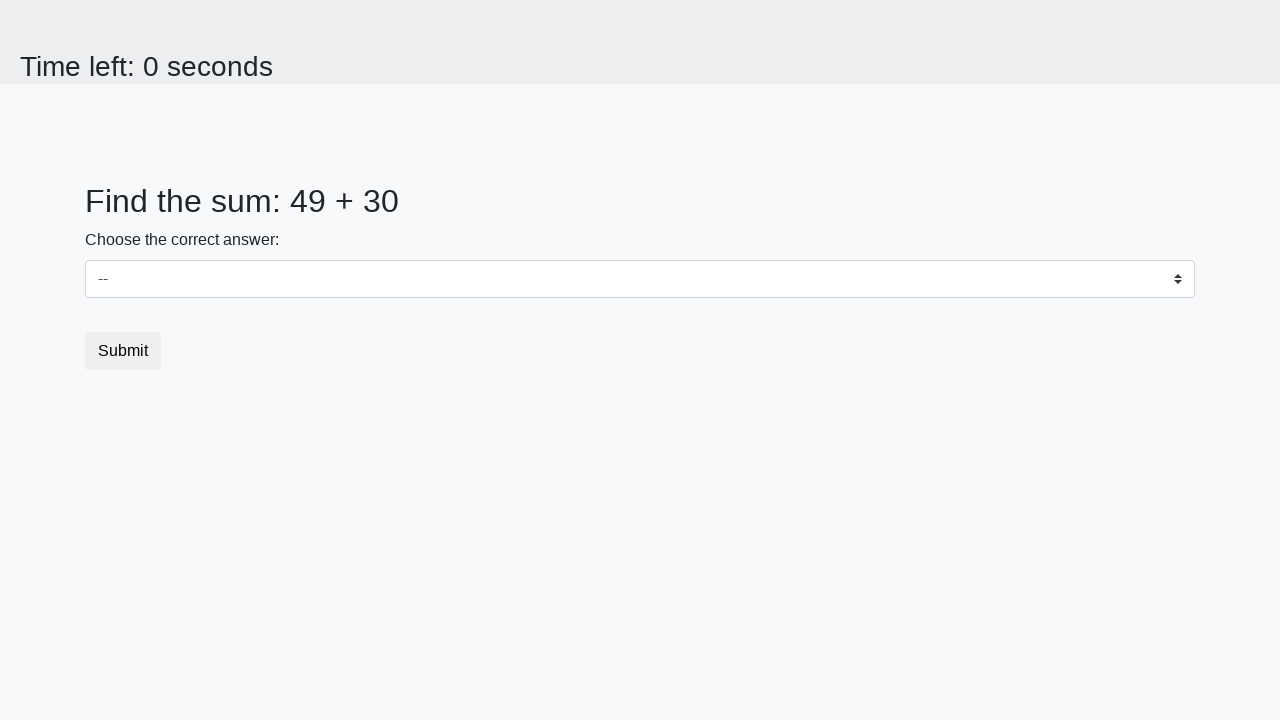

Retrieved second number from page
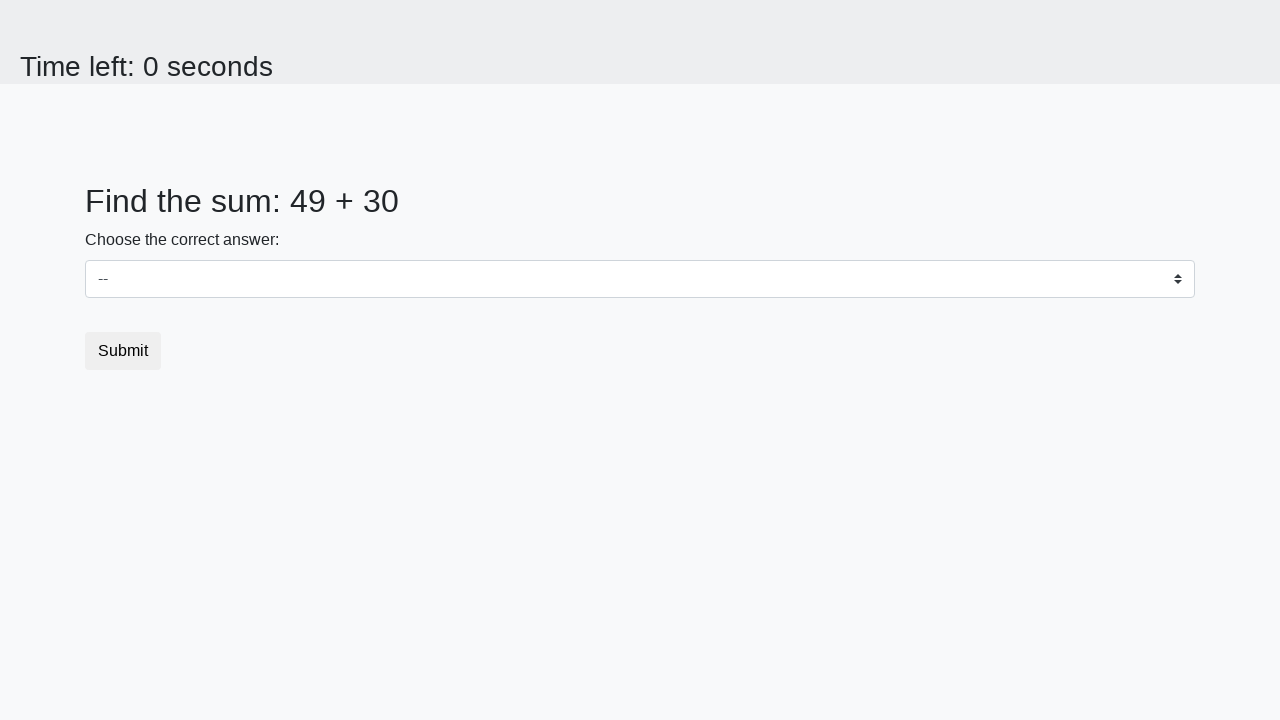

Calculated sum of 49 + 30 = 79
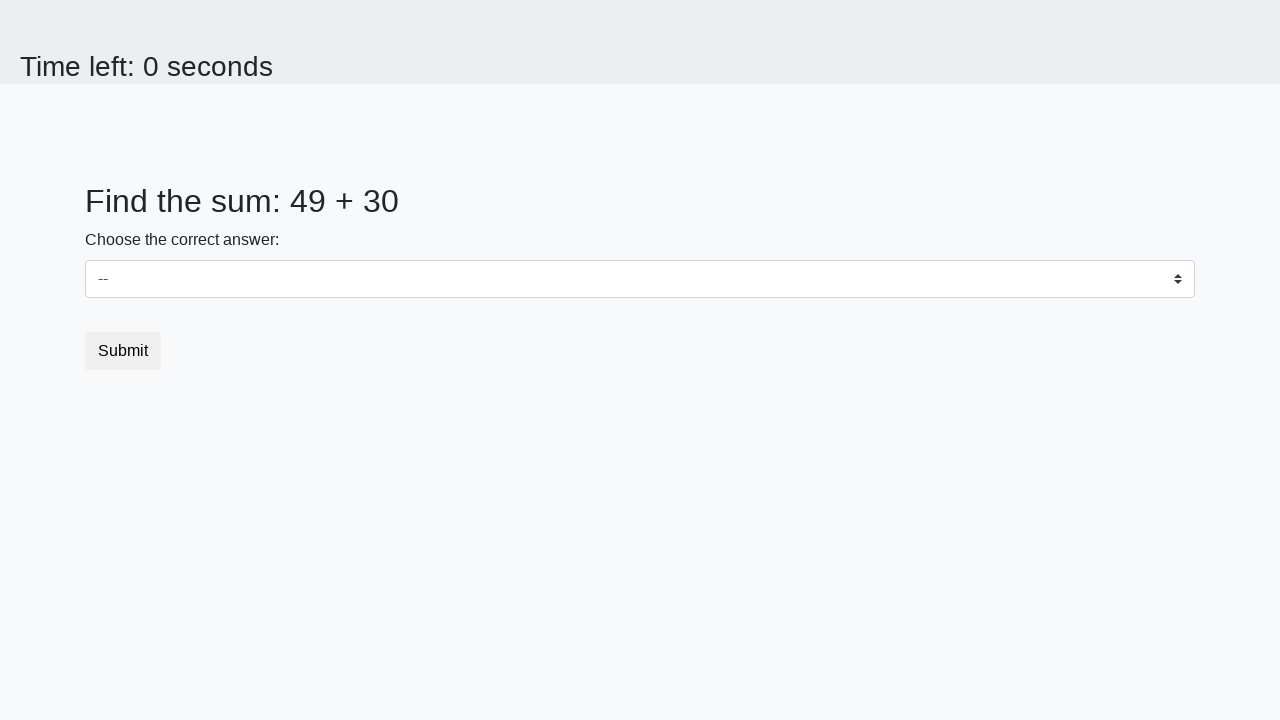

Selected 79 from dropdown menu on select
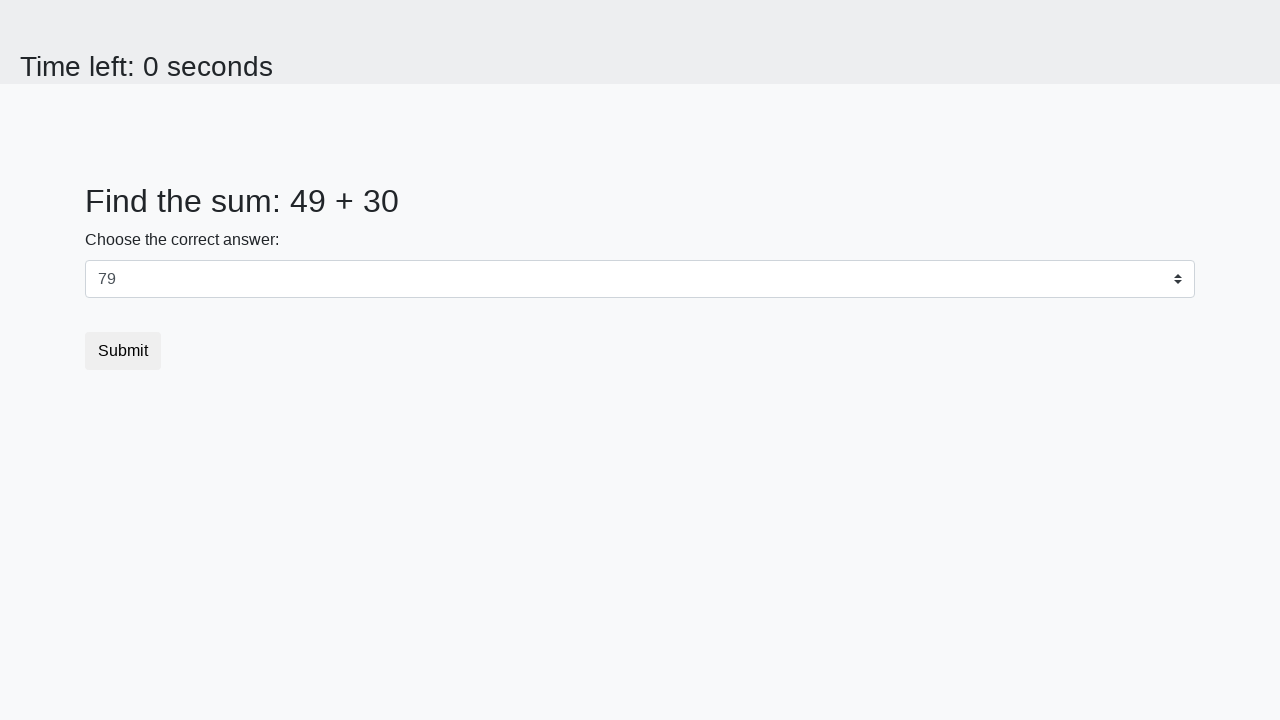

Clicked submit button at (123, 351) on button
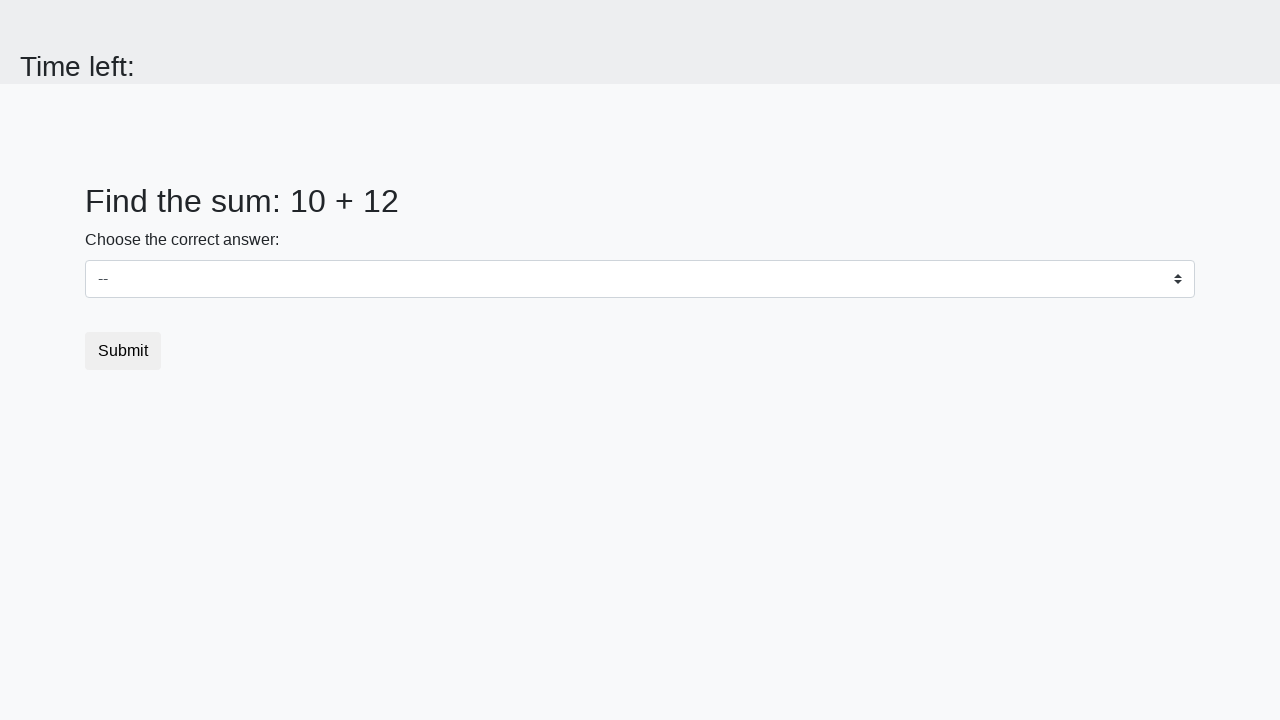

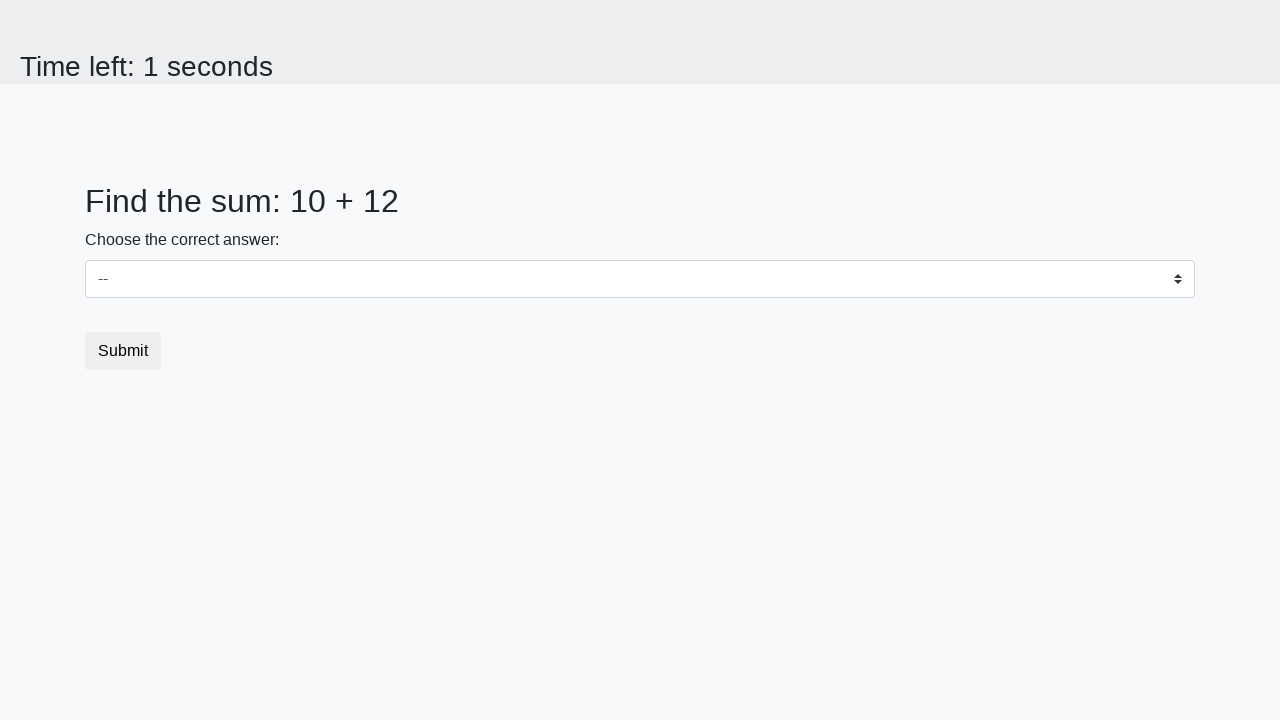